Tests a form submission on a dynamic attributes page by filling in full name, email, event date, and additional details fields, then submitting and verifying a success message appears.

Starting URL: https://training-support.net/webelements/dynamic-attributes

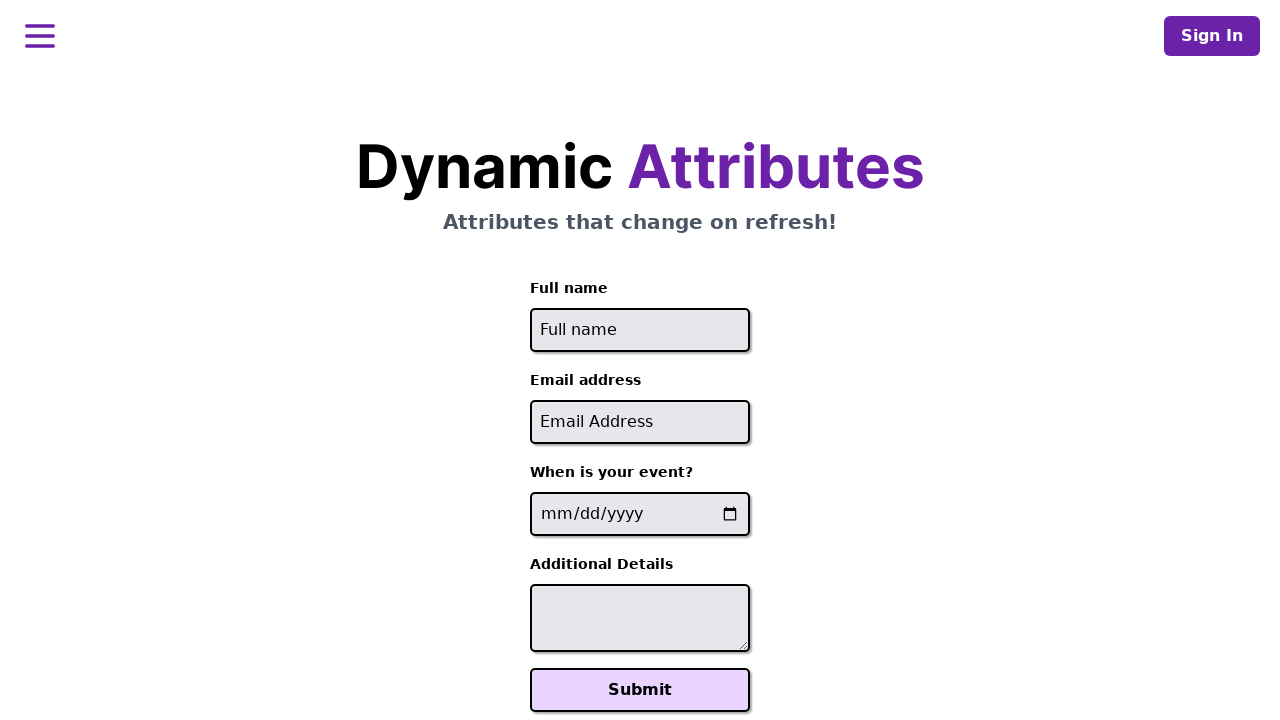

Filled full name field with 'Raiden Shogun' on //input[starts-with(@id, 'full-name')]
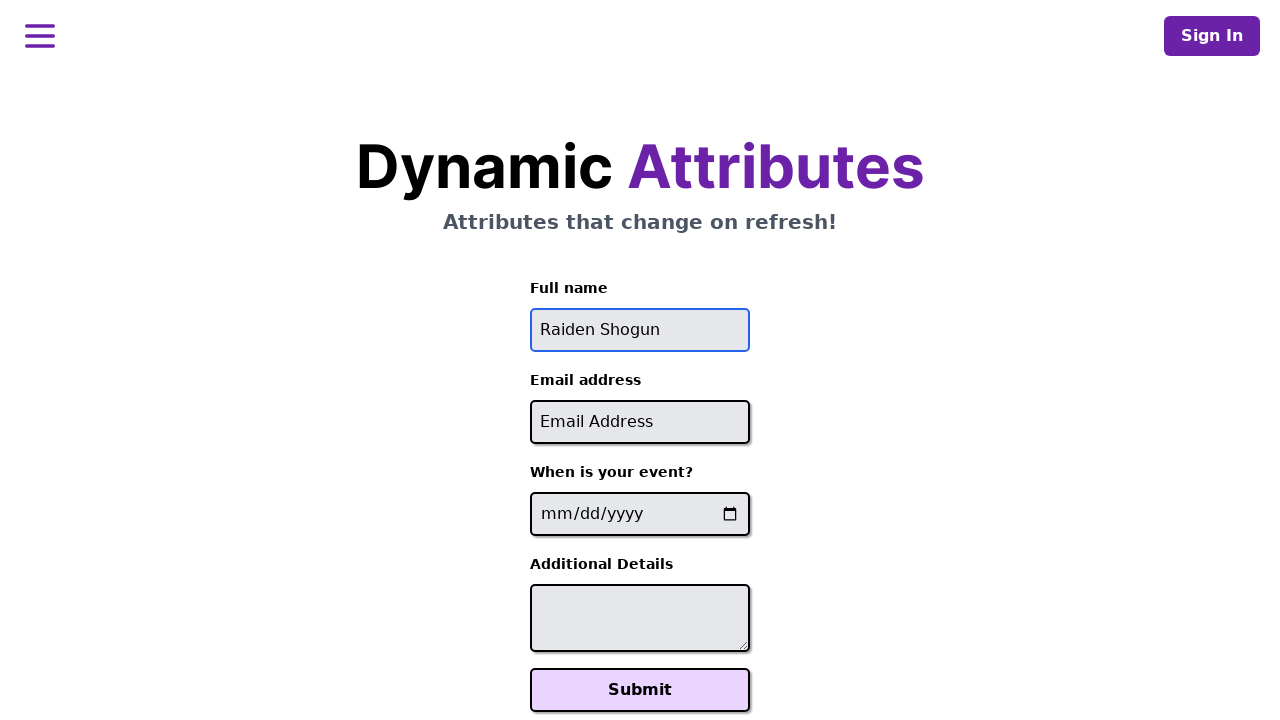

Filled email field with 'raiden@electromail.com' on //input[contains(@id, '-email')]
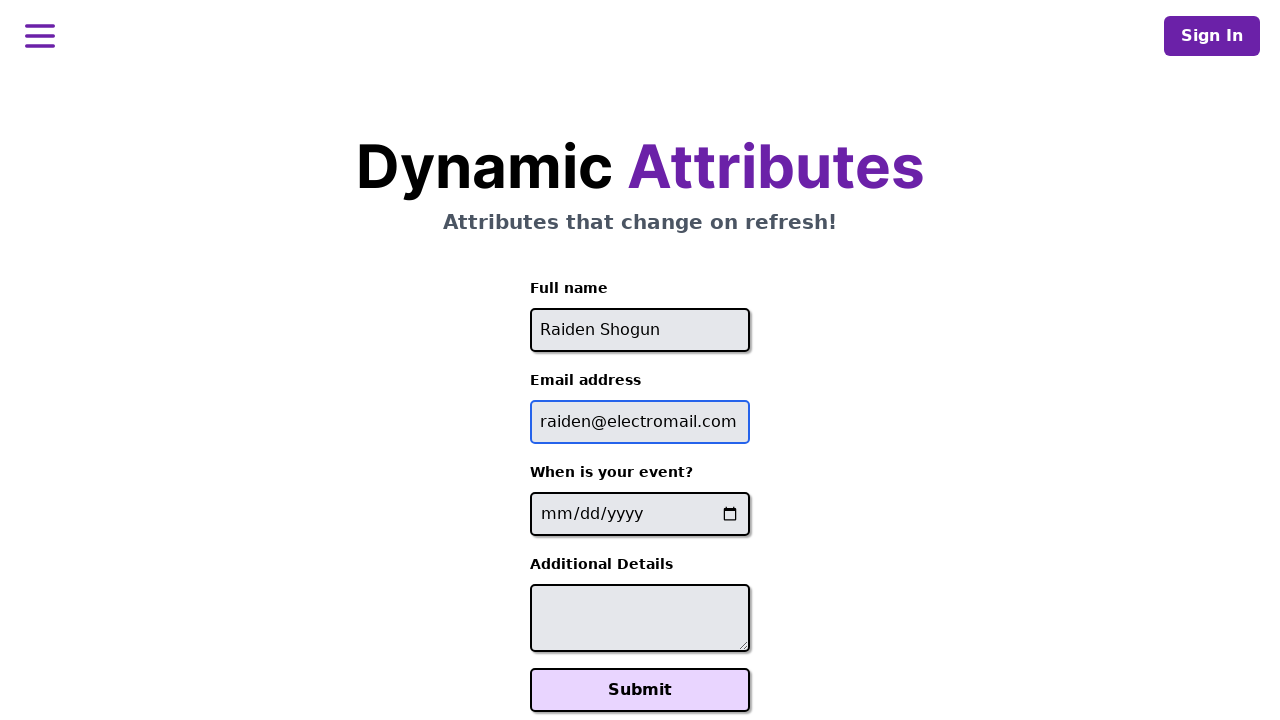

Filled event date field with '2025-06-26' on //input[contains(@name, '-event-date-')]
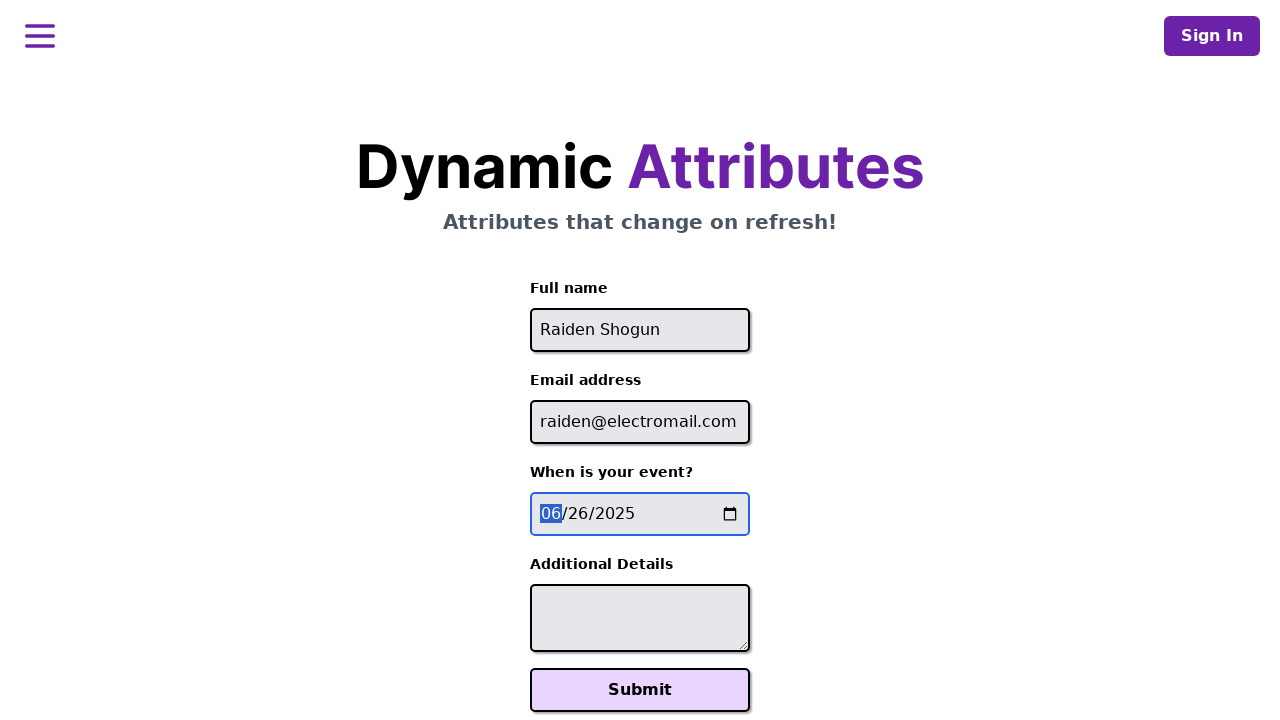

Filled additional details field with 'It will be electric!' on //textarea[contains(@id, '-additional-details-')]
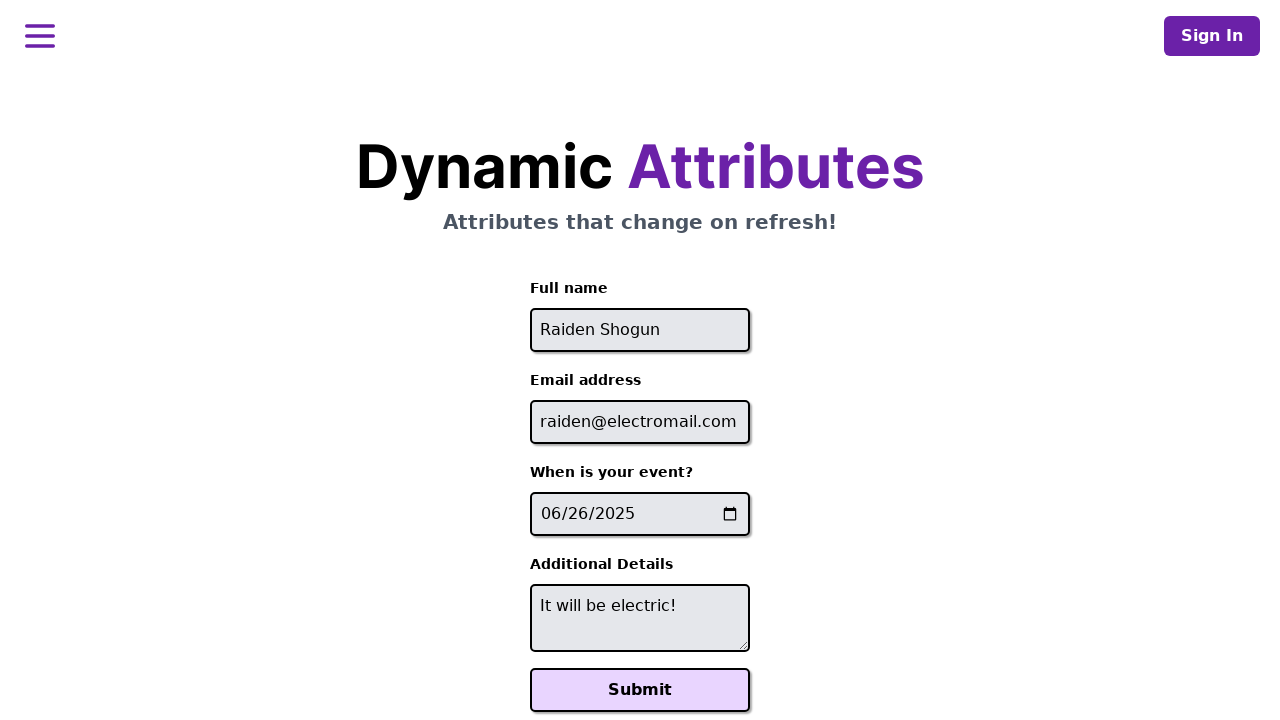

Clicked Submit button to submit the form at (640, 690) on xpath=//button[text()='Submit']
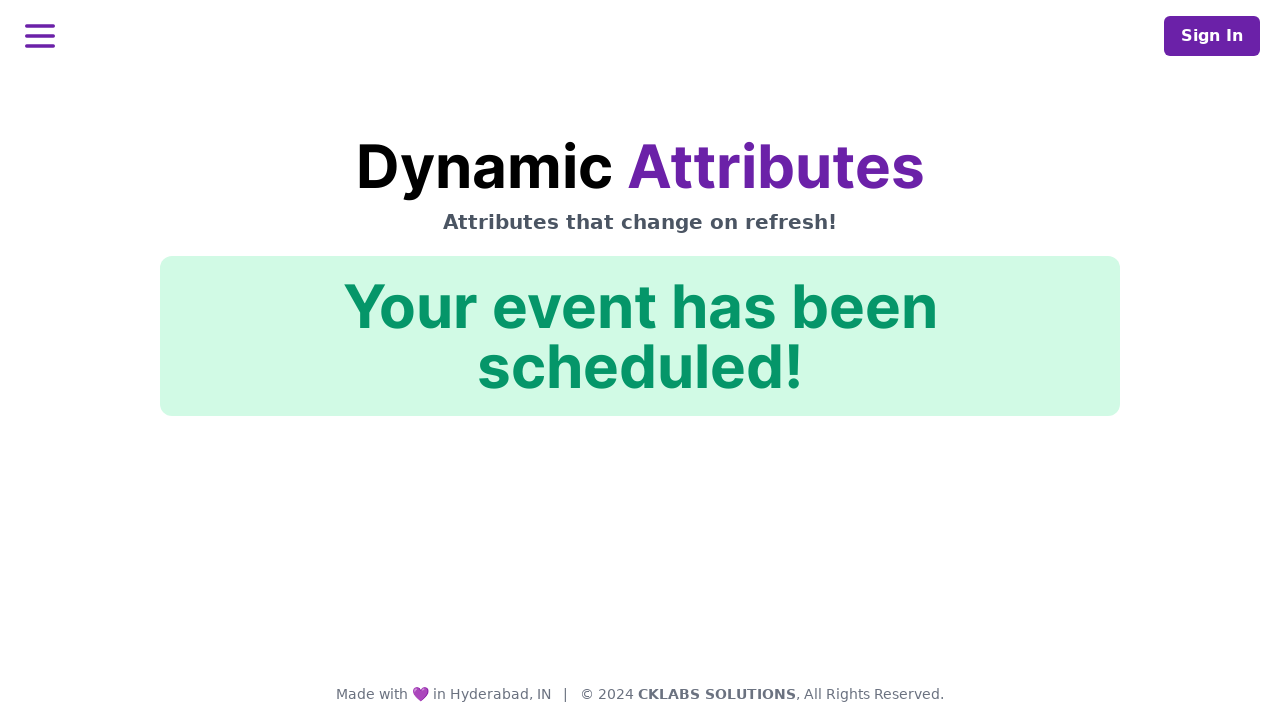

Success message appeared on the page
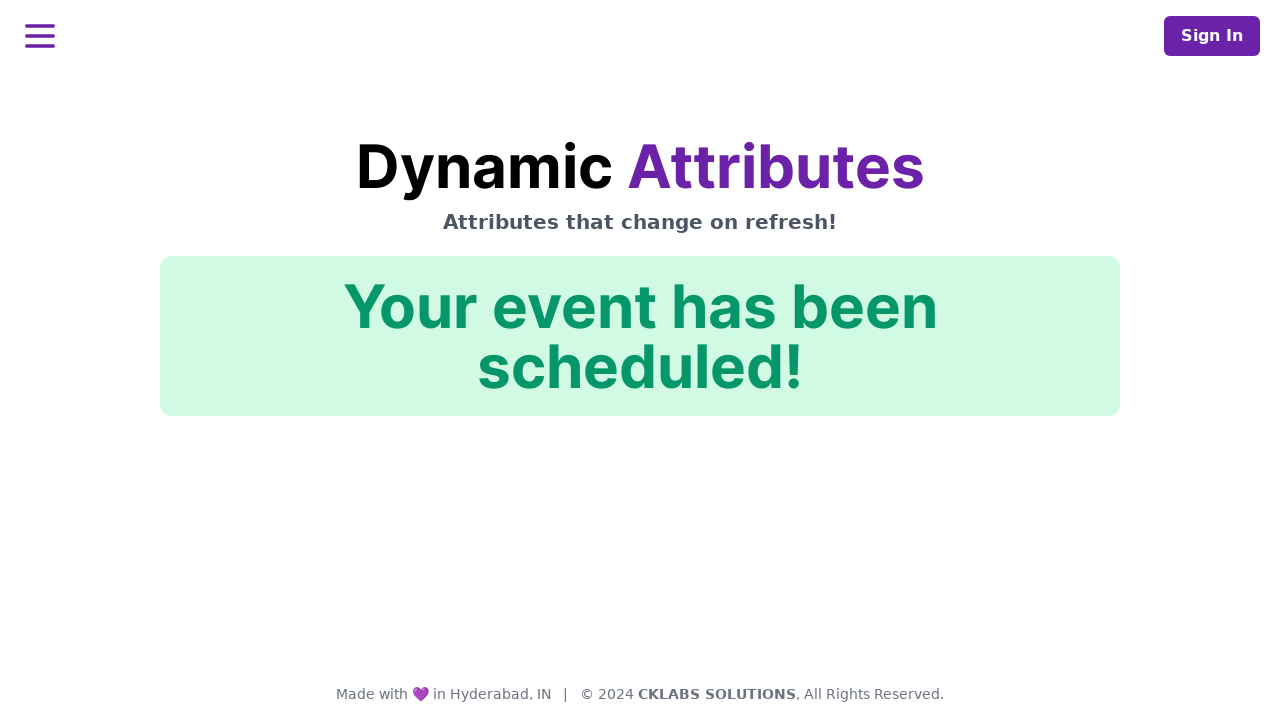

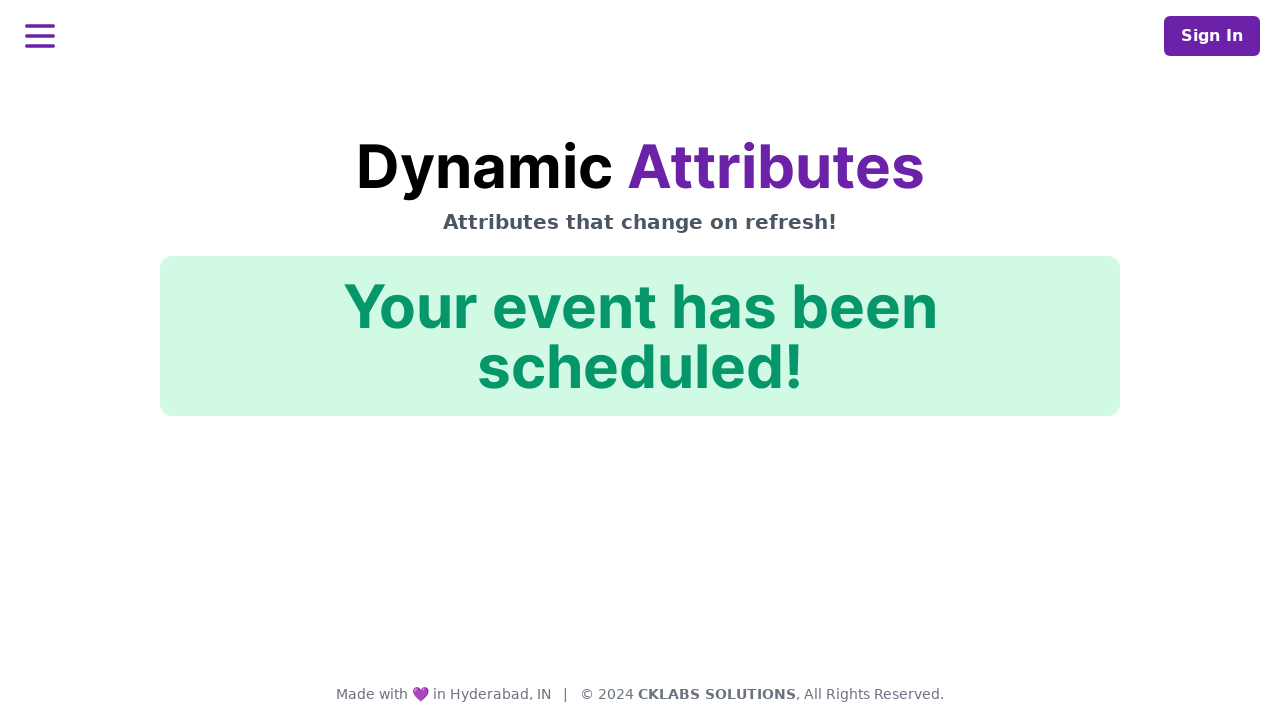